Tests train search functionality by entering source and destination stations using autocomplete suggestions

Starting URL: https://etrain.info/

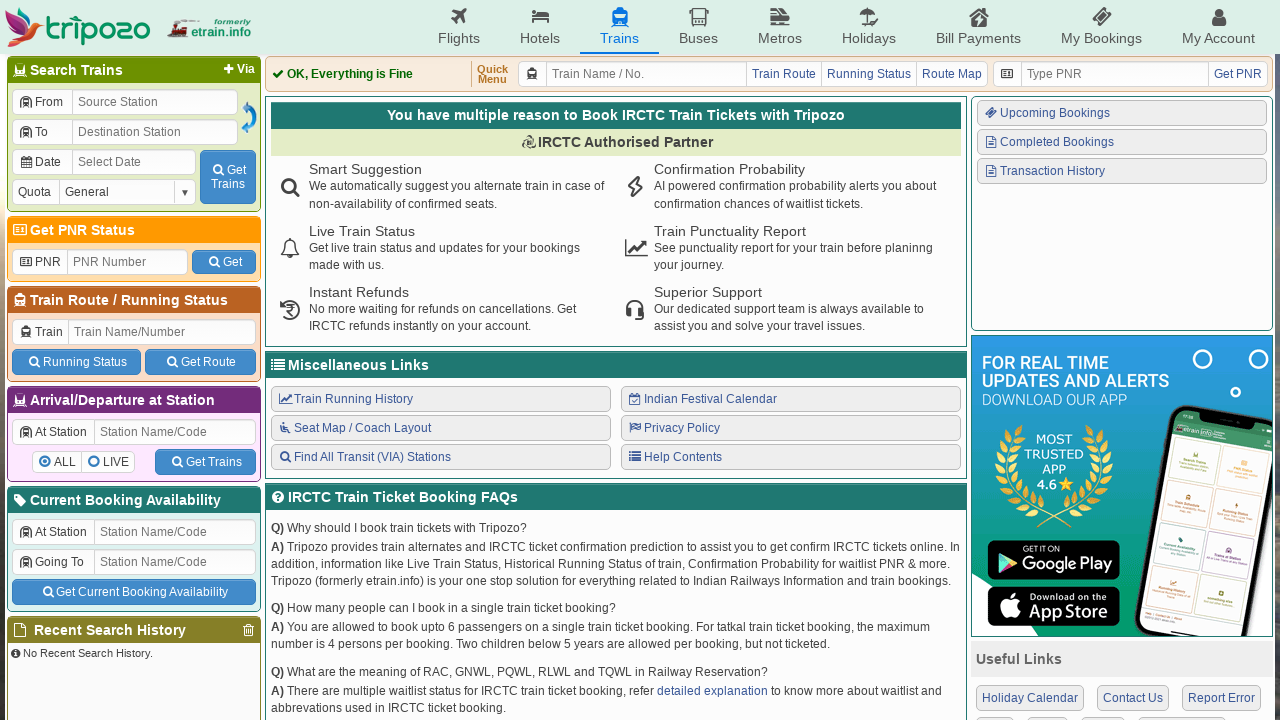

Entered 'TAT' in source station field on //input[@id='tbsfi1']
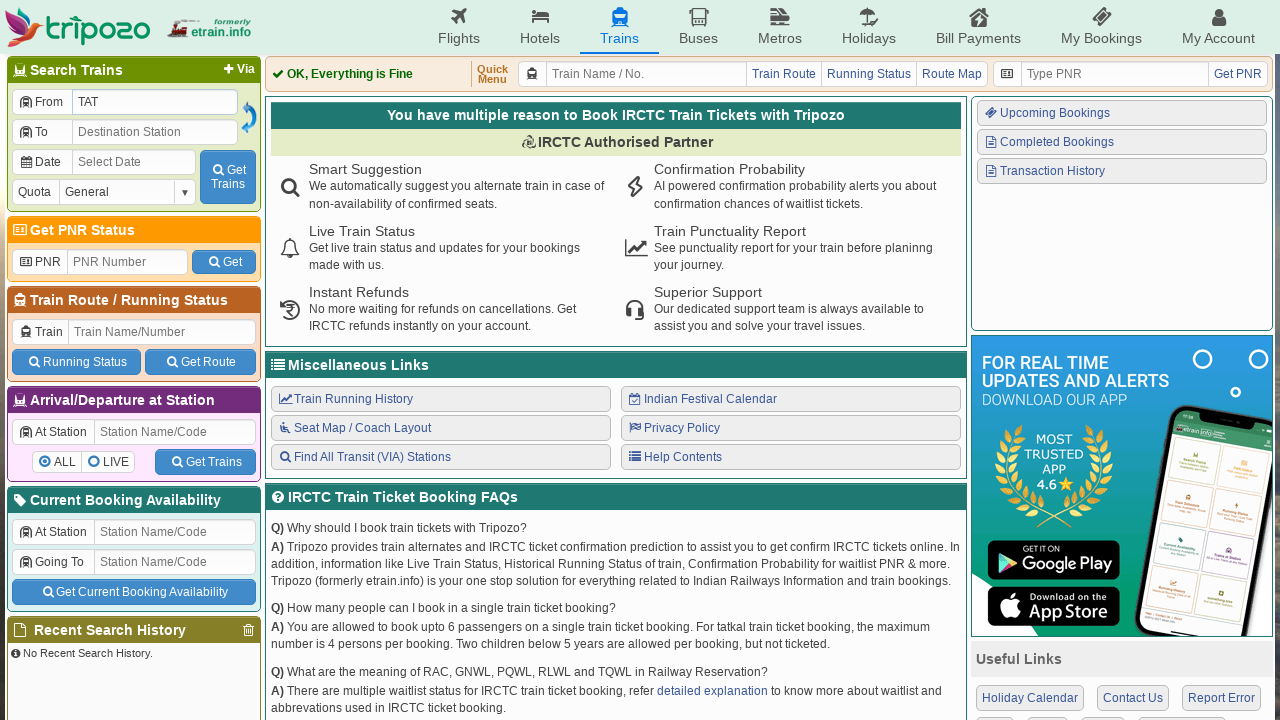

Autocomplete suggestions appeared for source station
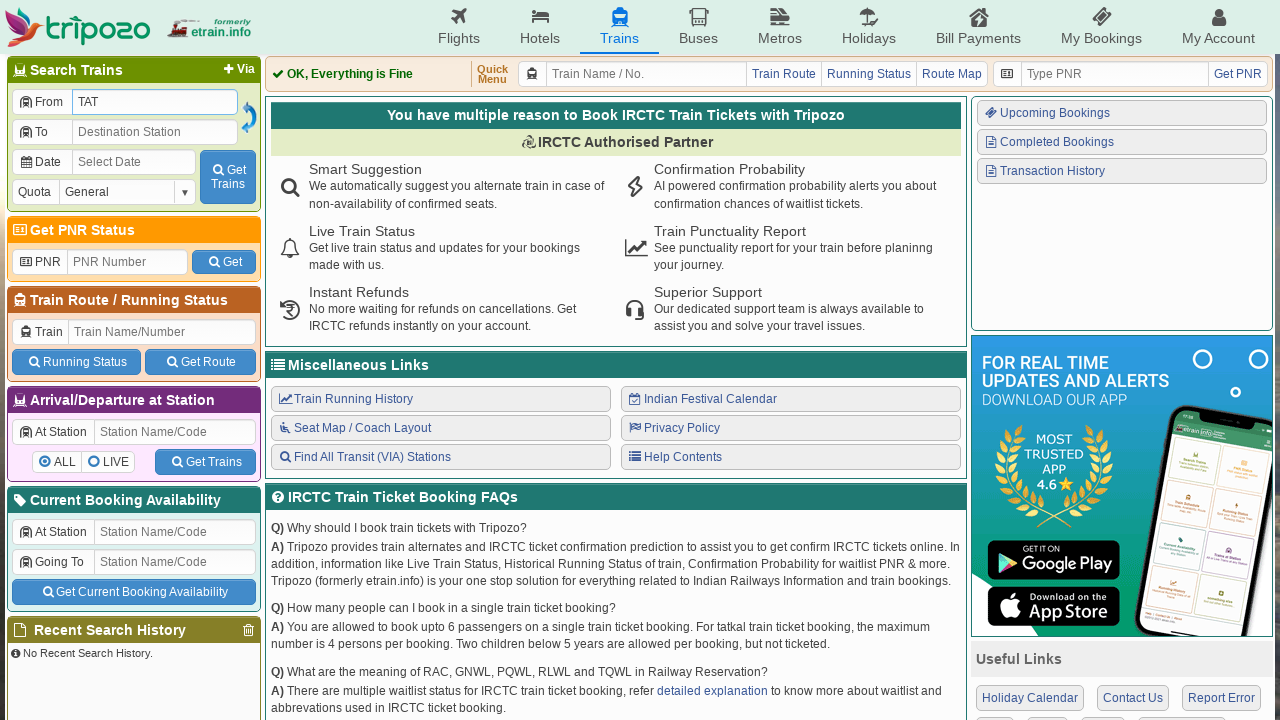

Entered 'bila' in destination station field on //input[@id='tbsfi3']
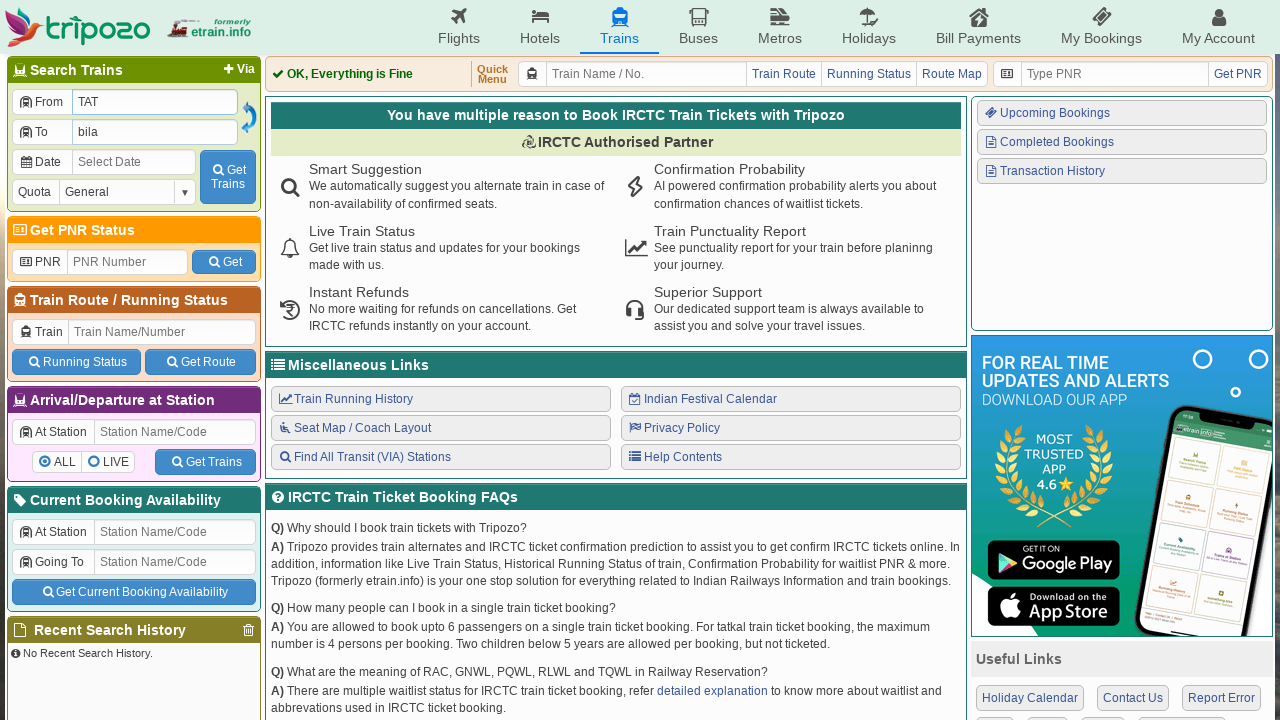

Autocomplete suggestions appeared for destination station
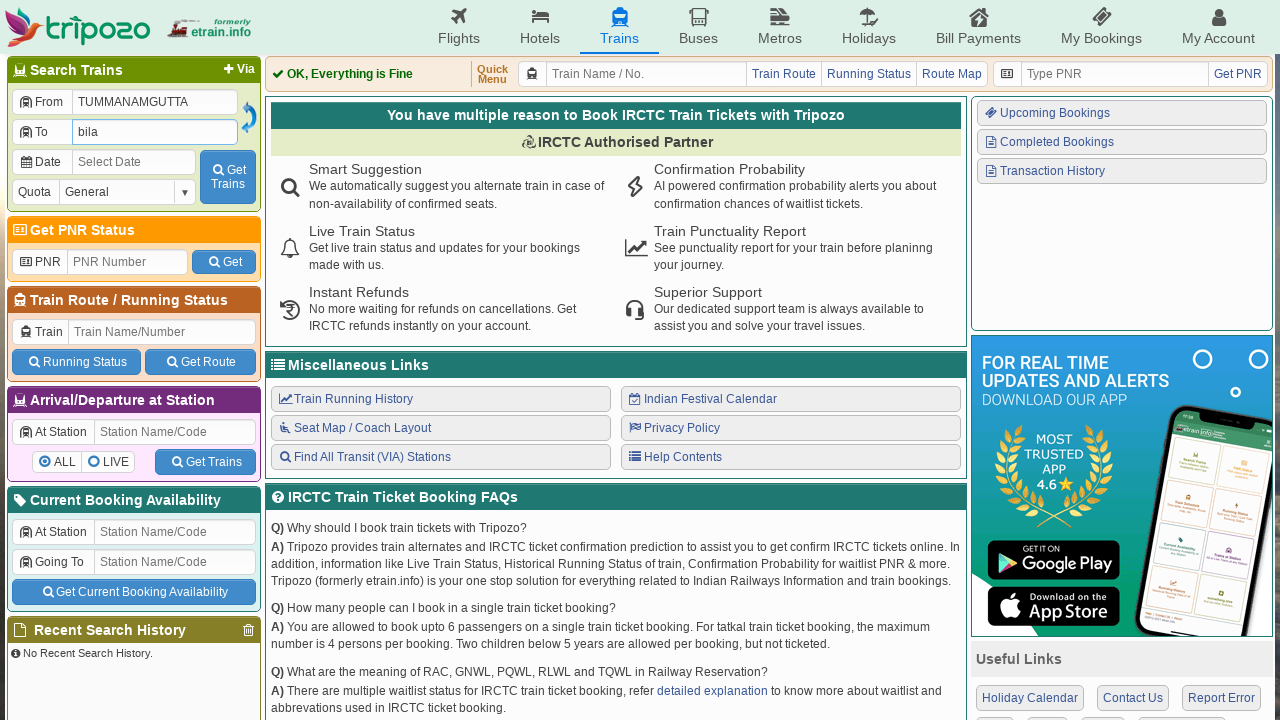

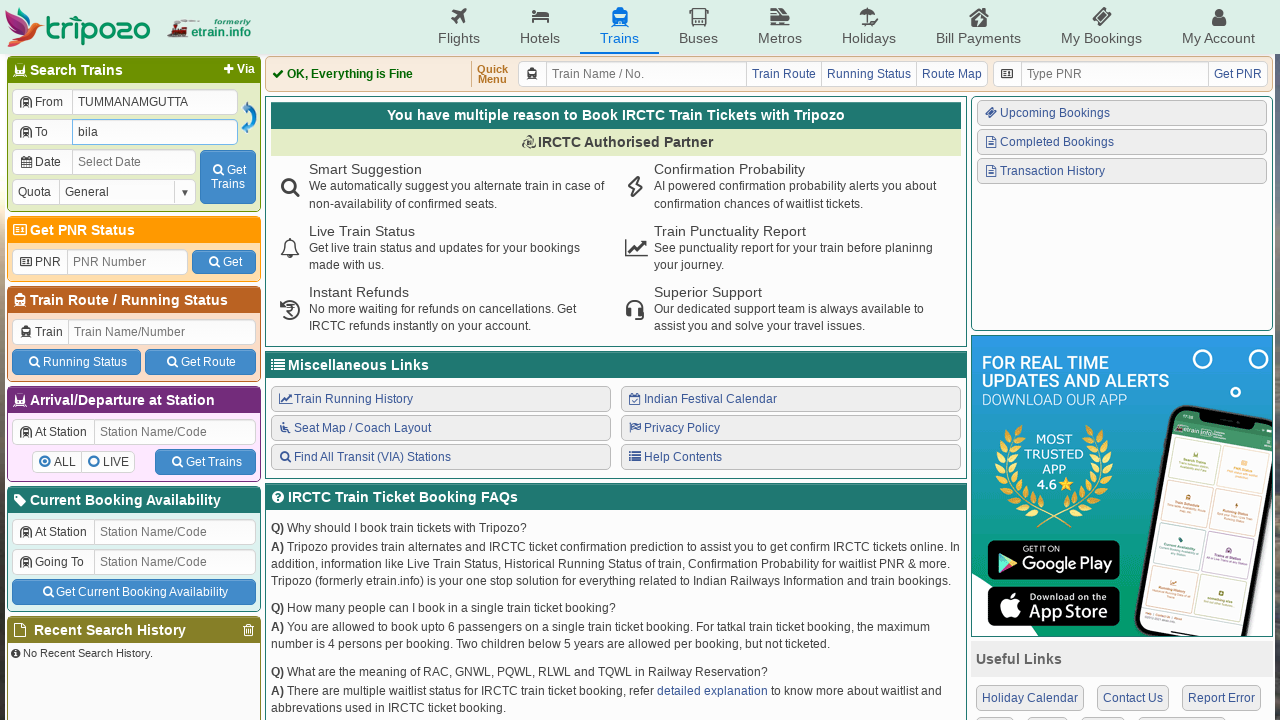